Tests keyboard KeyUp action by holding Shift to type uppercase 'A', then releasing Shift to type lowercase 'b'

Starting URL: https://selenium.dev/selenium/web/single_text_input.html

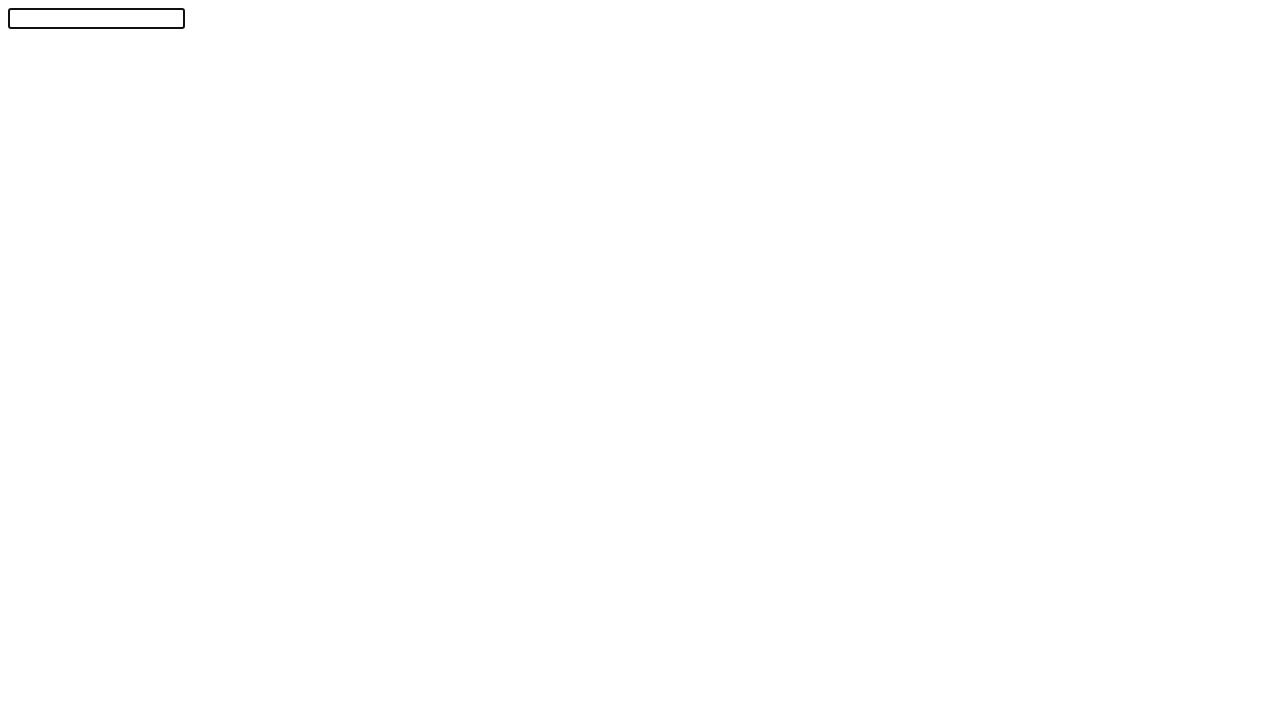

Held down Shift key
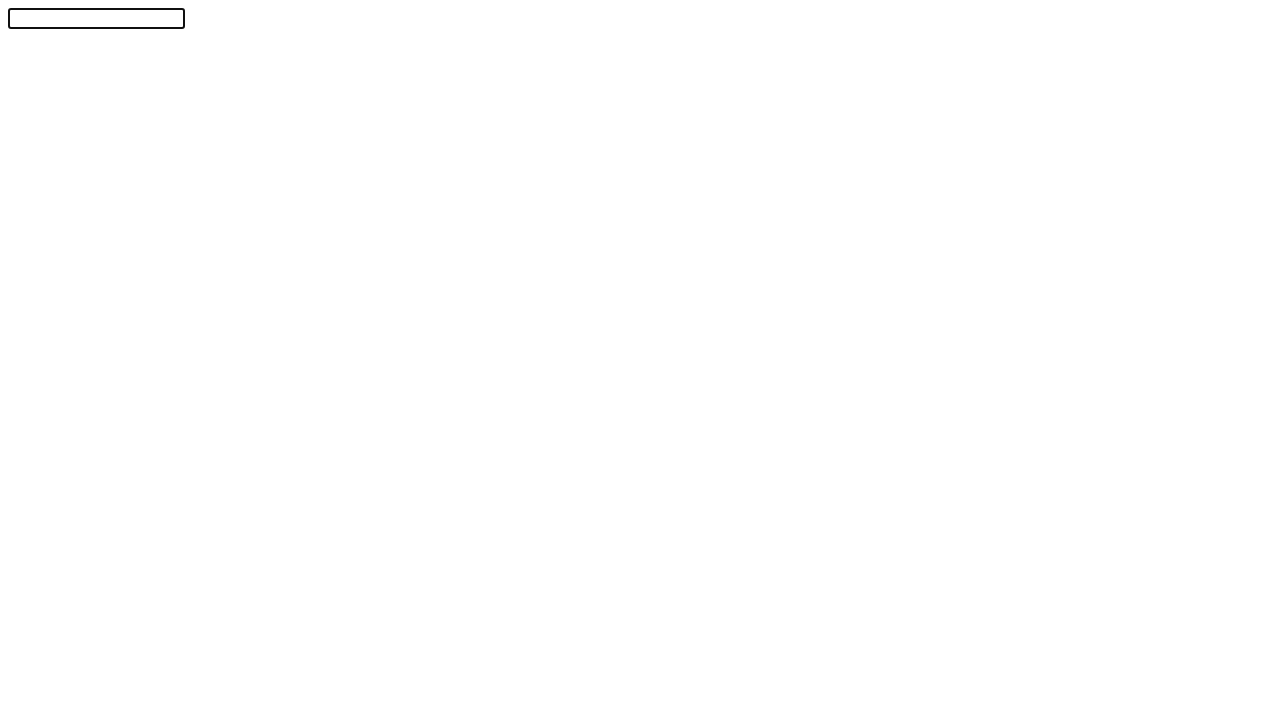

Pressed 'a' key while Shift held to type uppercase 'A'
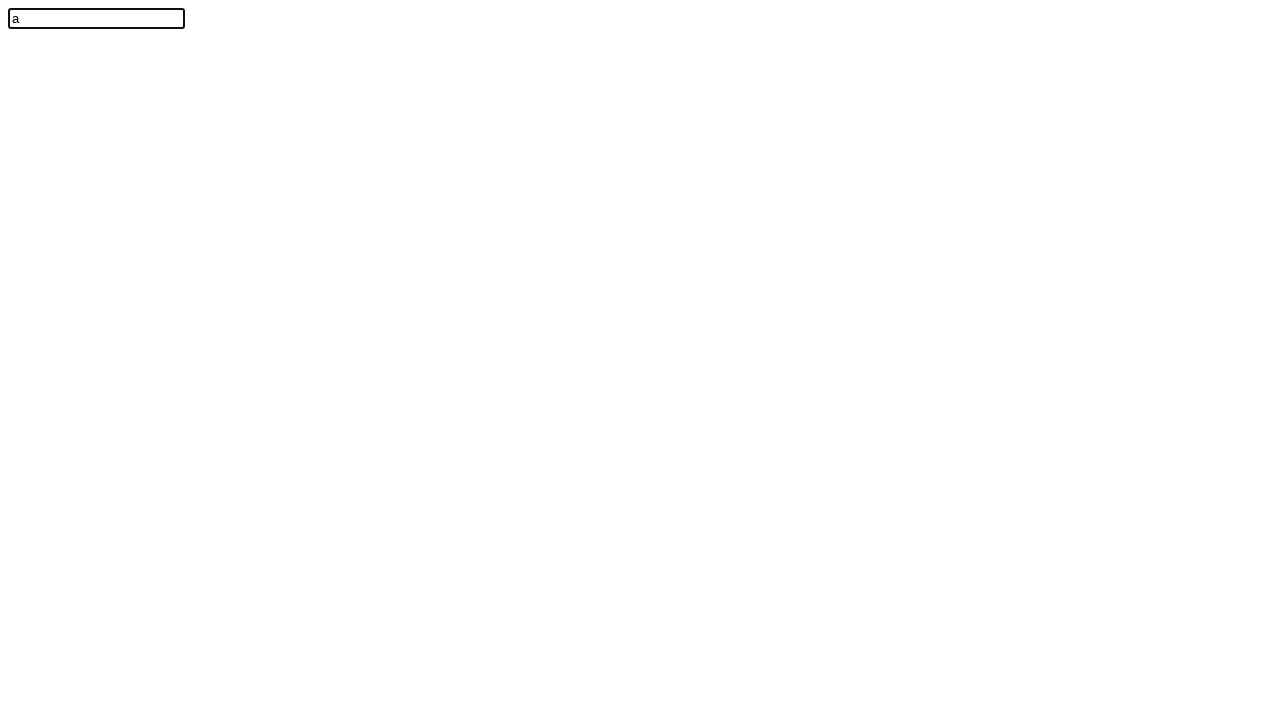

Released Shift key
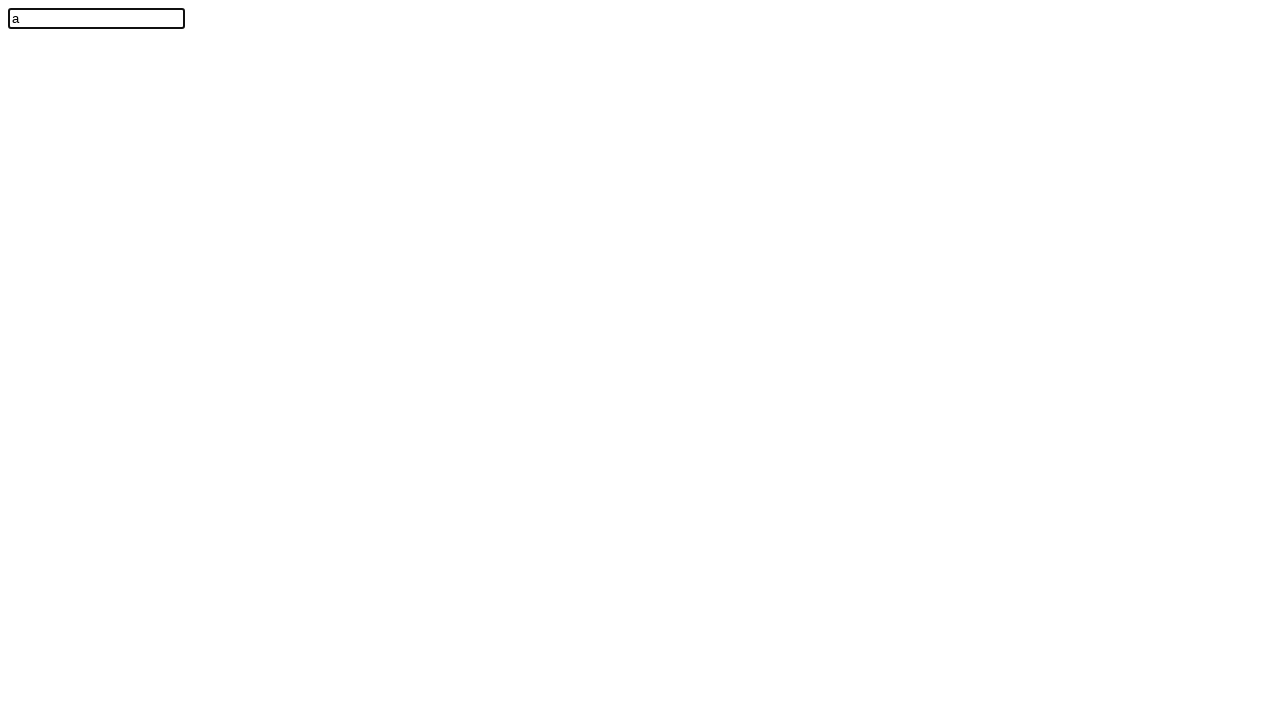

Pressed 'b' key without Shift to type lowercase 'b'
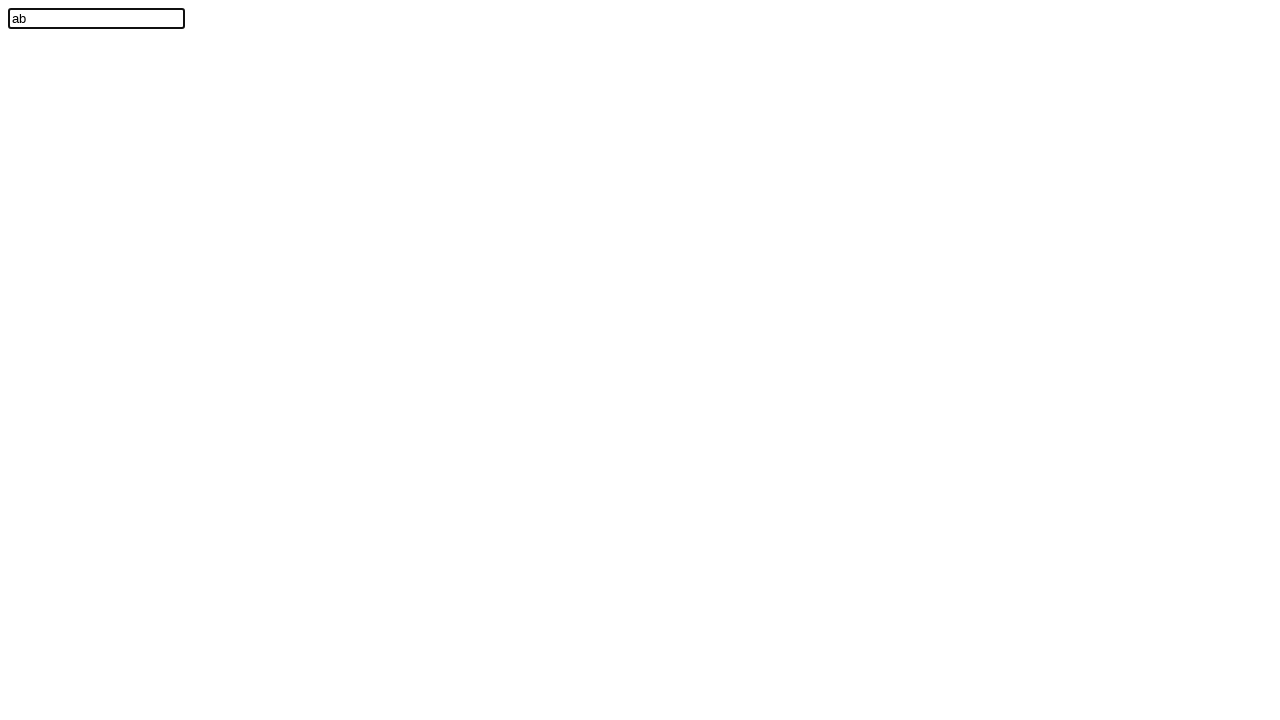

Located the text input field
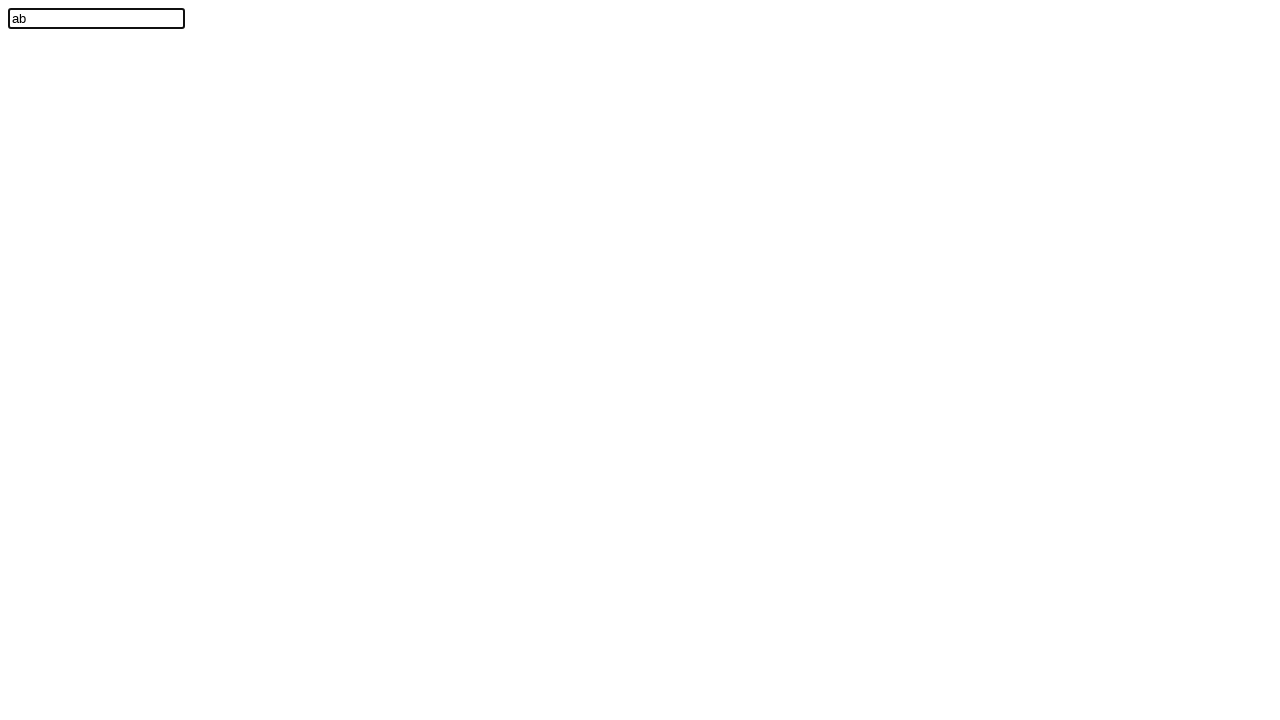

Text input field loaded and ready
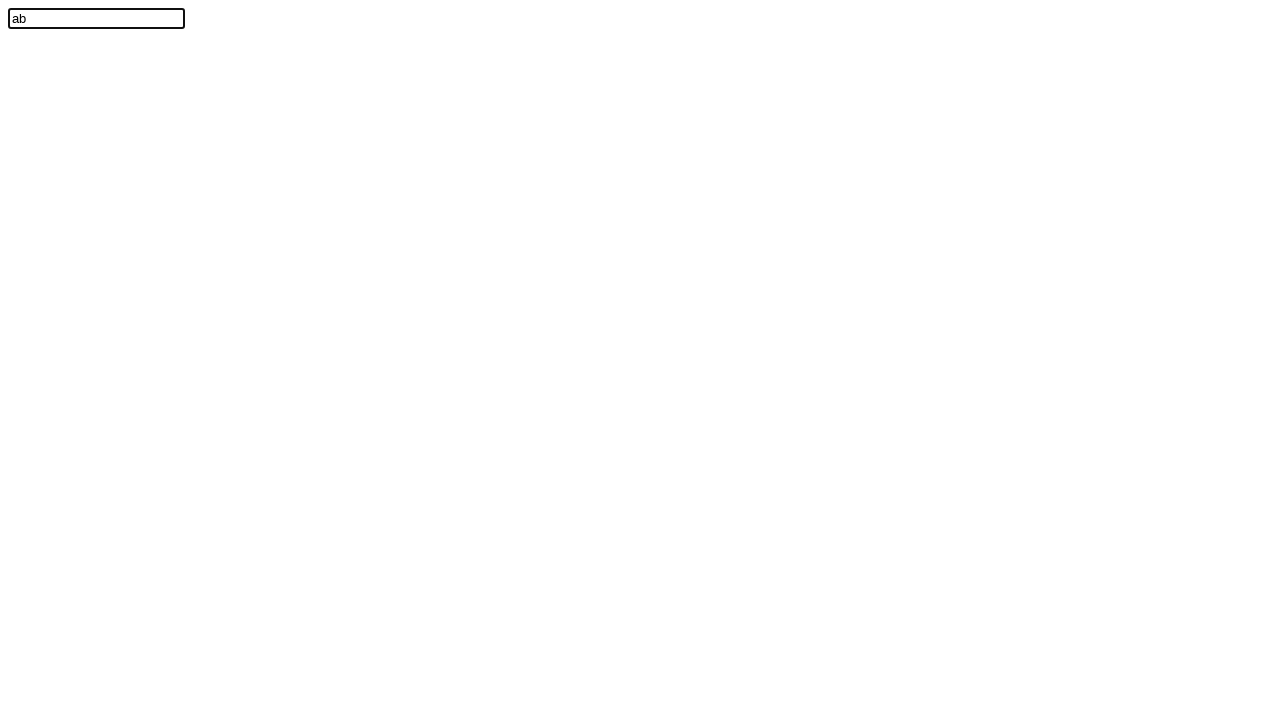

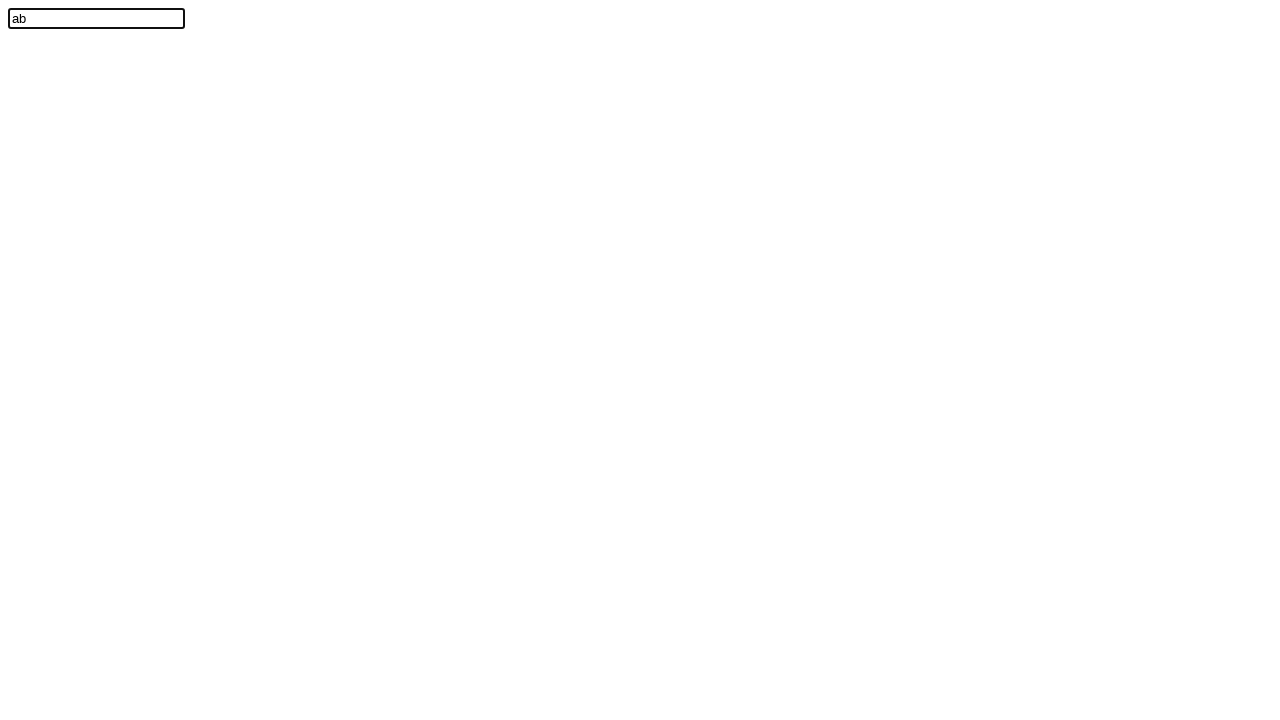